Tests JavaScript alert popup handling by clicking buttons that trigger alerts and accepting them using dialog handlers

Starting URL: https://demoqa.com/alerts

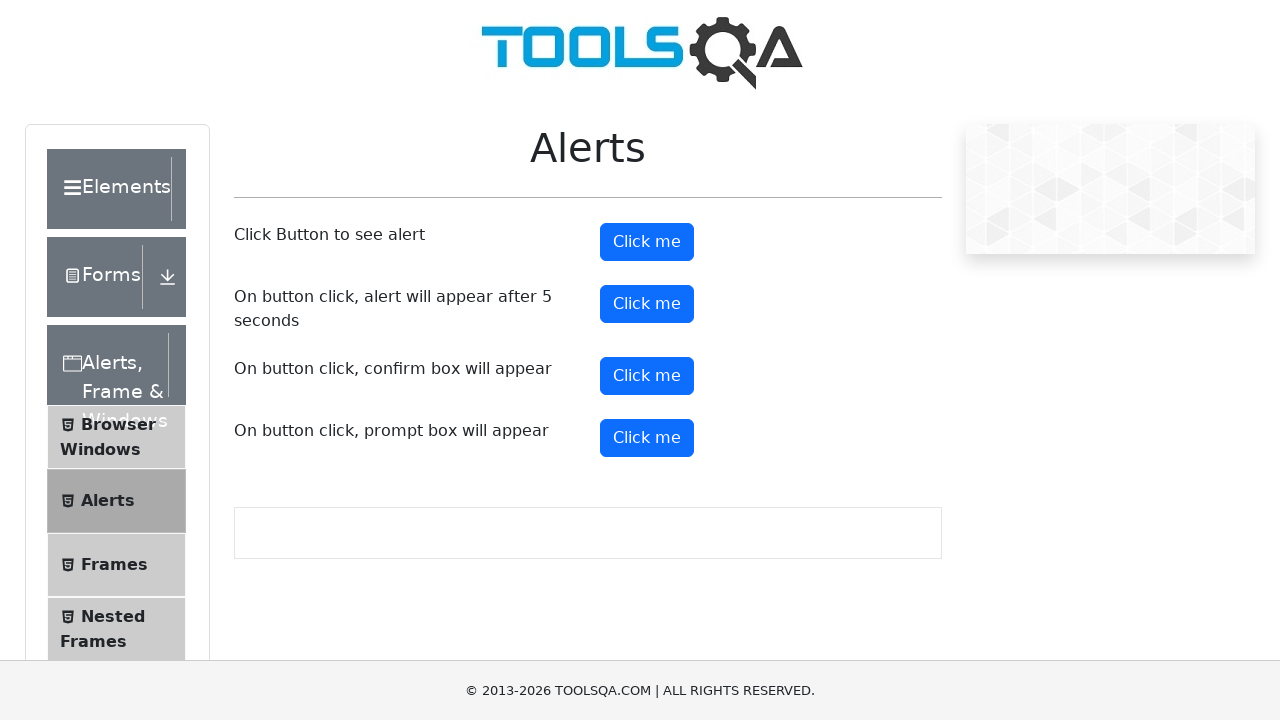

Clicked timer alert button and set up dialog handler at (647, 304) on #timerAlertButton
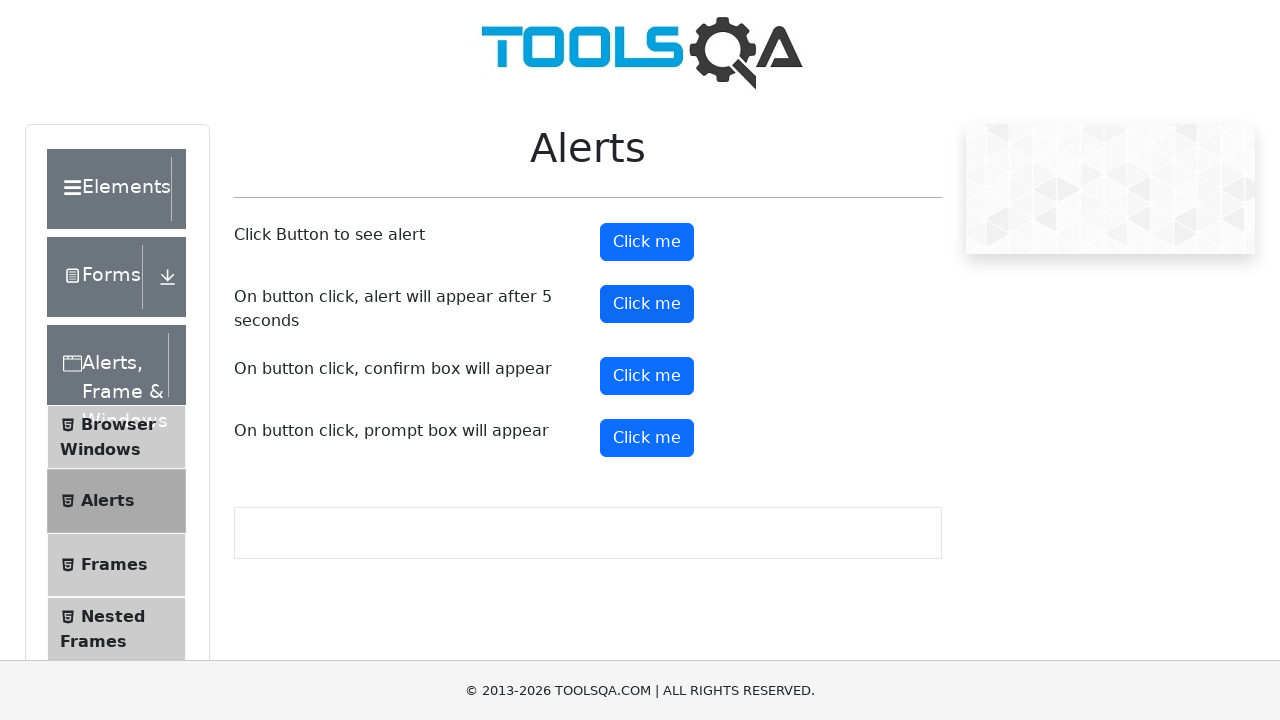

Waited 6 seconds for timed alert to appear and be handled
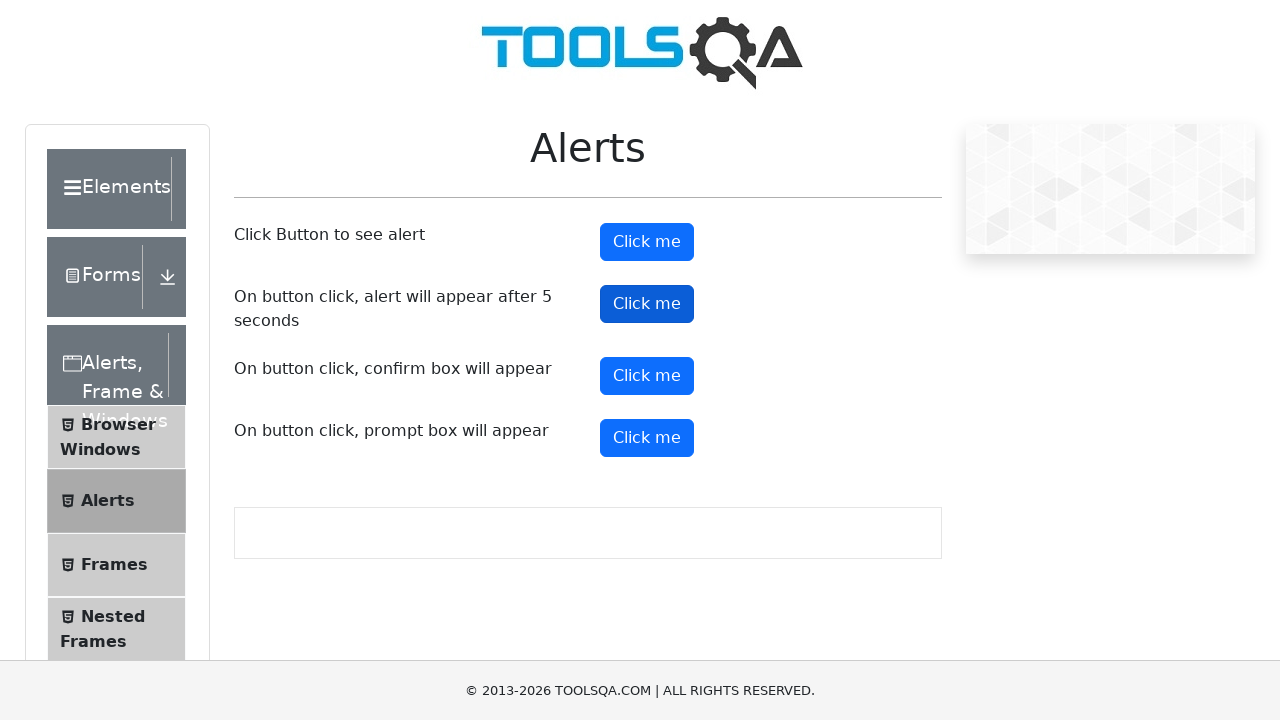

Clicked immediate alert button and set up dialog handler at (647, 242) on #alertButton
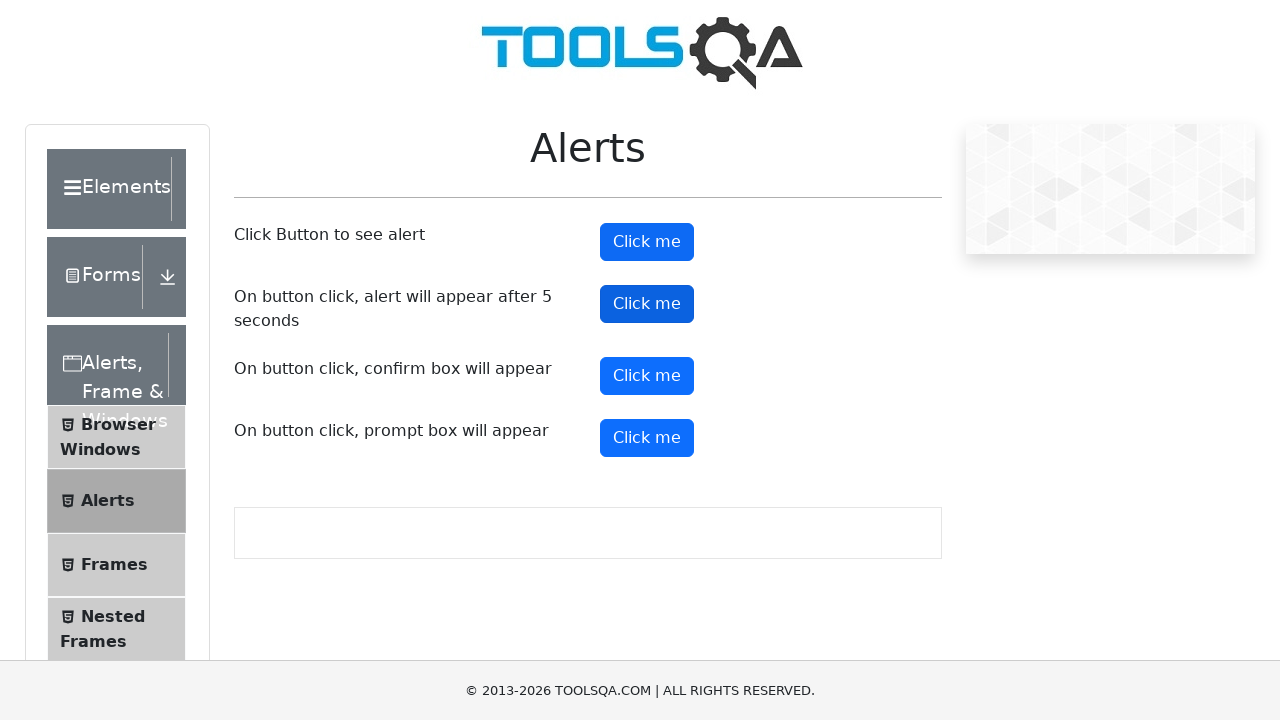

Waited 1 second for immediate alert to be processed
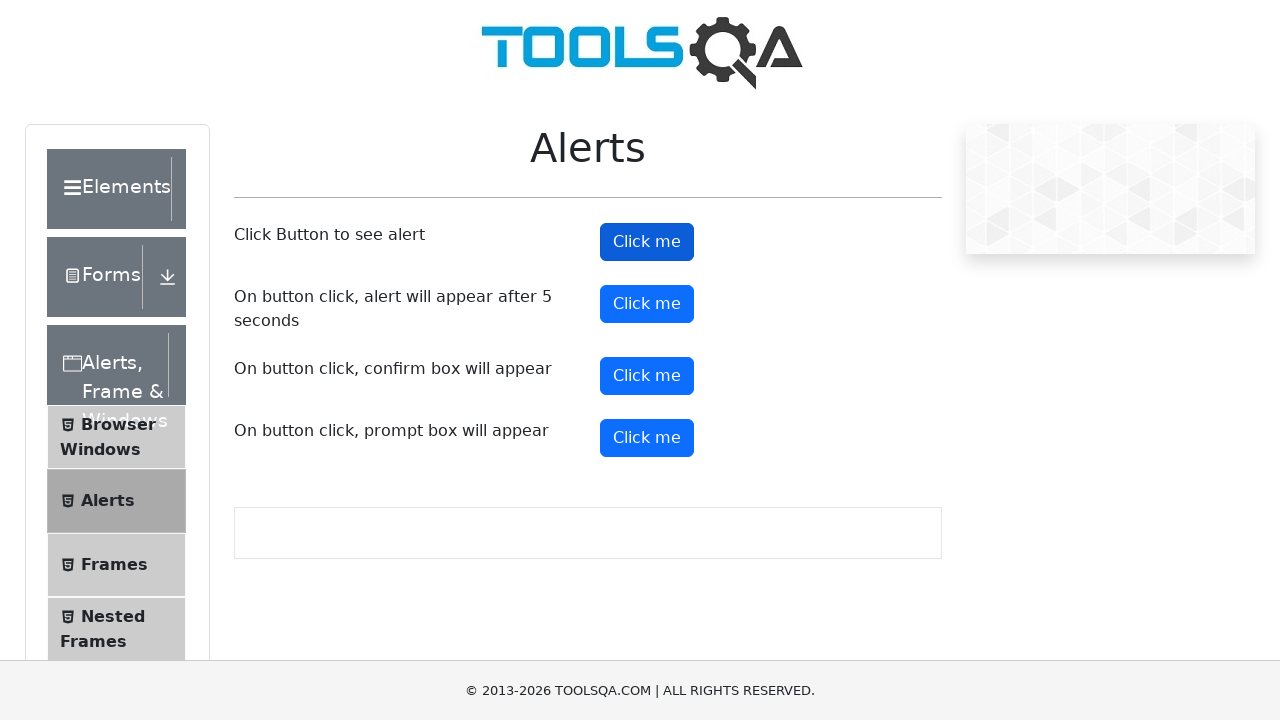

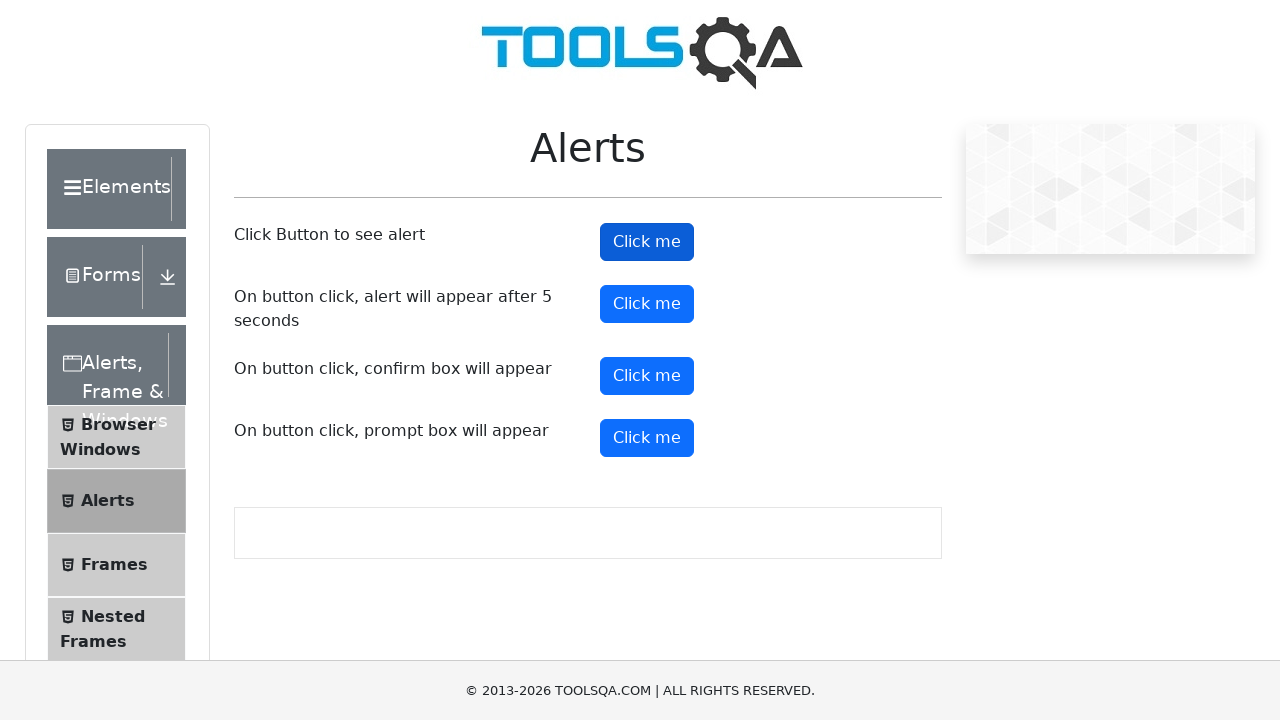